Tests window switching functionality by opening a new window, iterating through all windows, and closing the window that contains "Selenium" in its title

Starting URL: https://demo.automationtesting.in/Windows.html

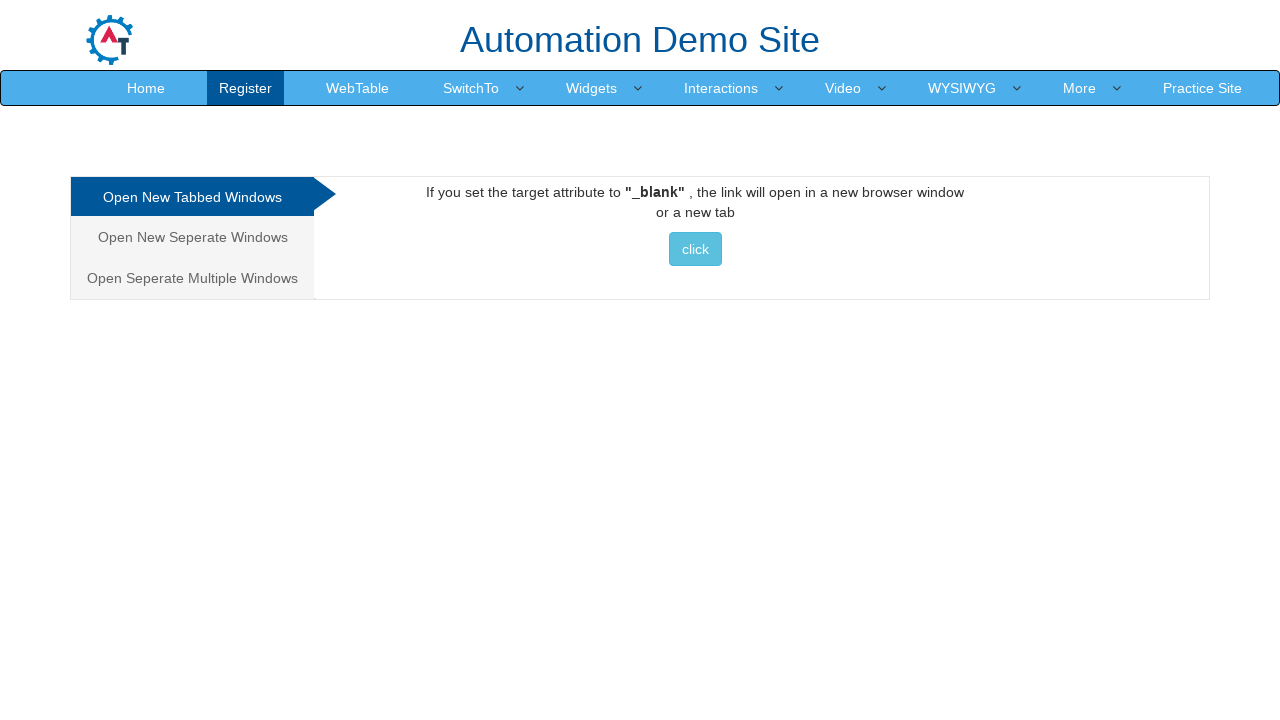

Clicked on the first tab option at (192, 197) on xpath=//*[@class='analystic'][1]
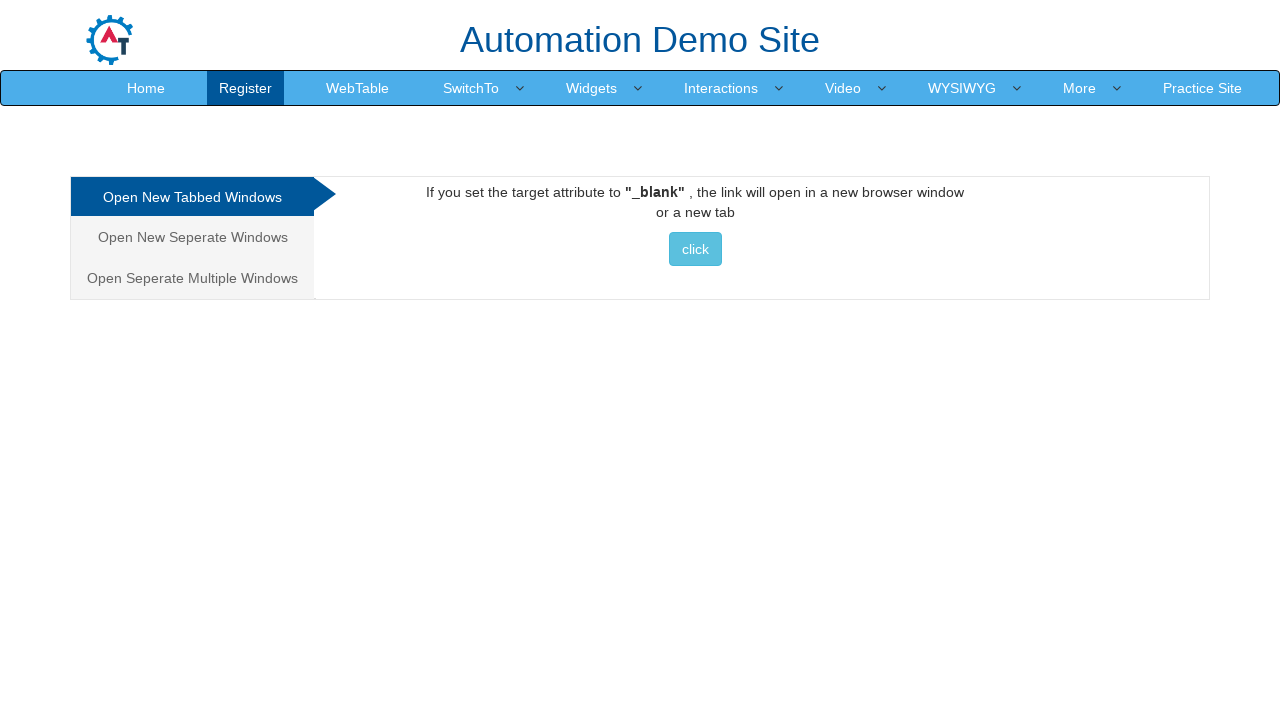

Clicked button to open new window at (695, 249) on xpath=//*[@class='btn btn-info'][1]
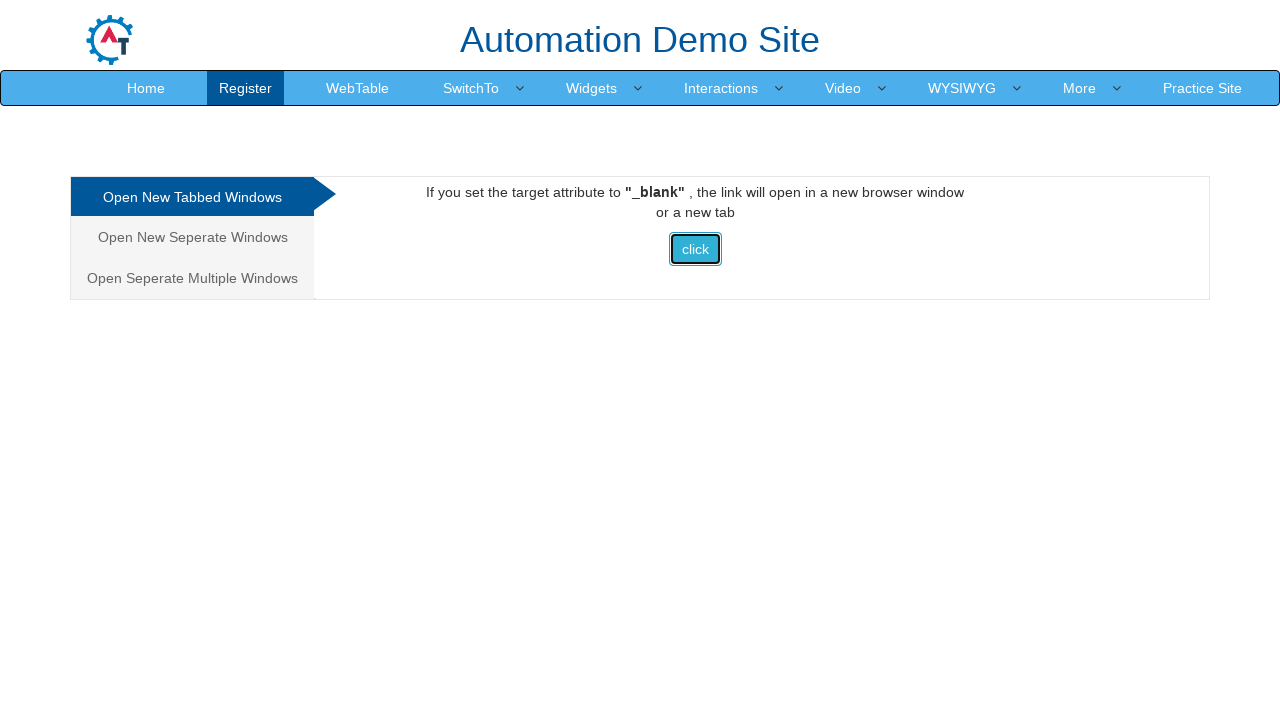

New window opened successfully
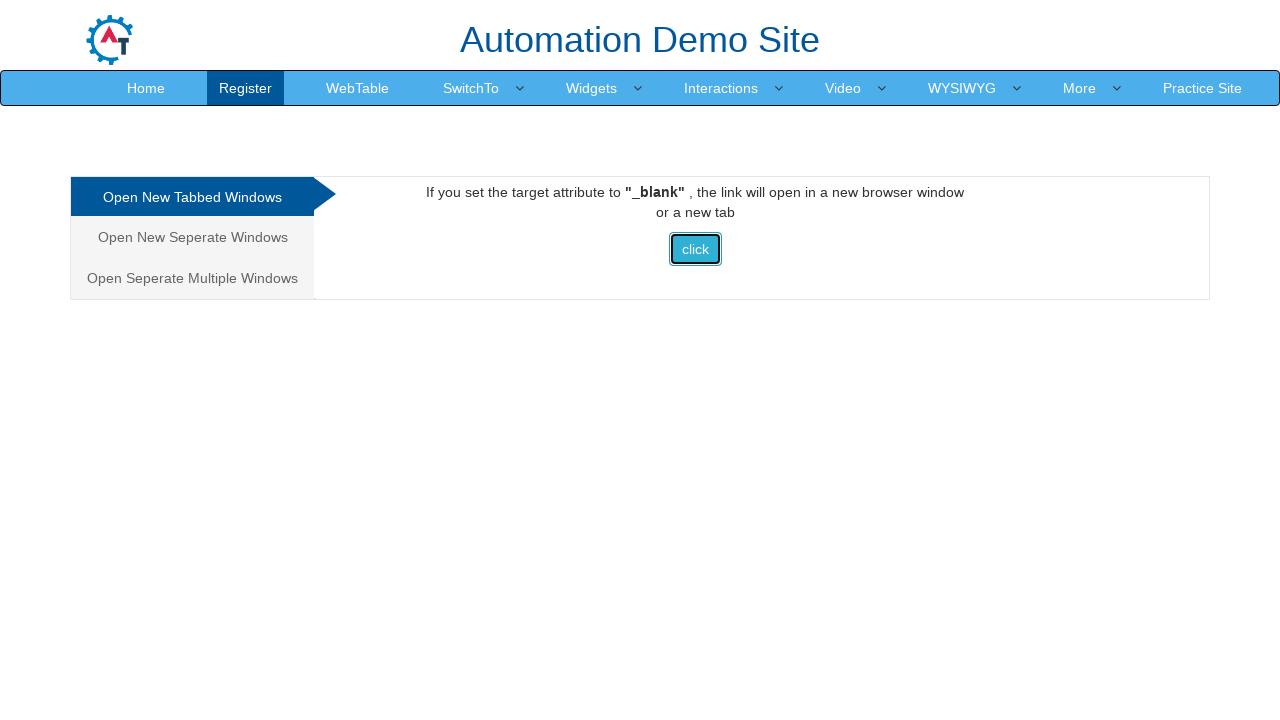

Retrieved all pages from context
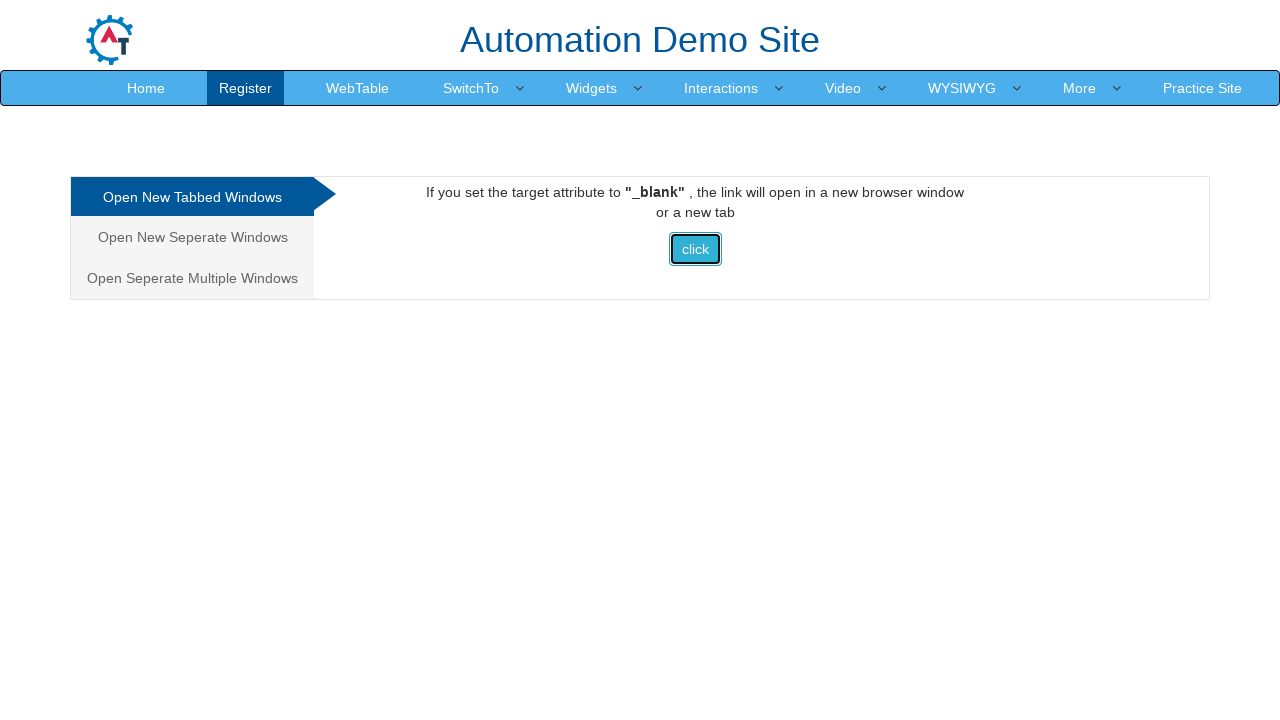

Checked page title: 'Frames & windows'
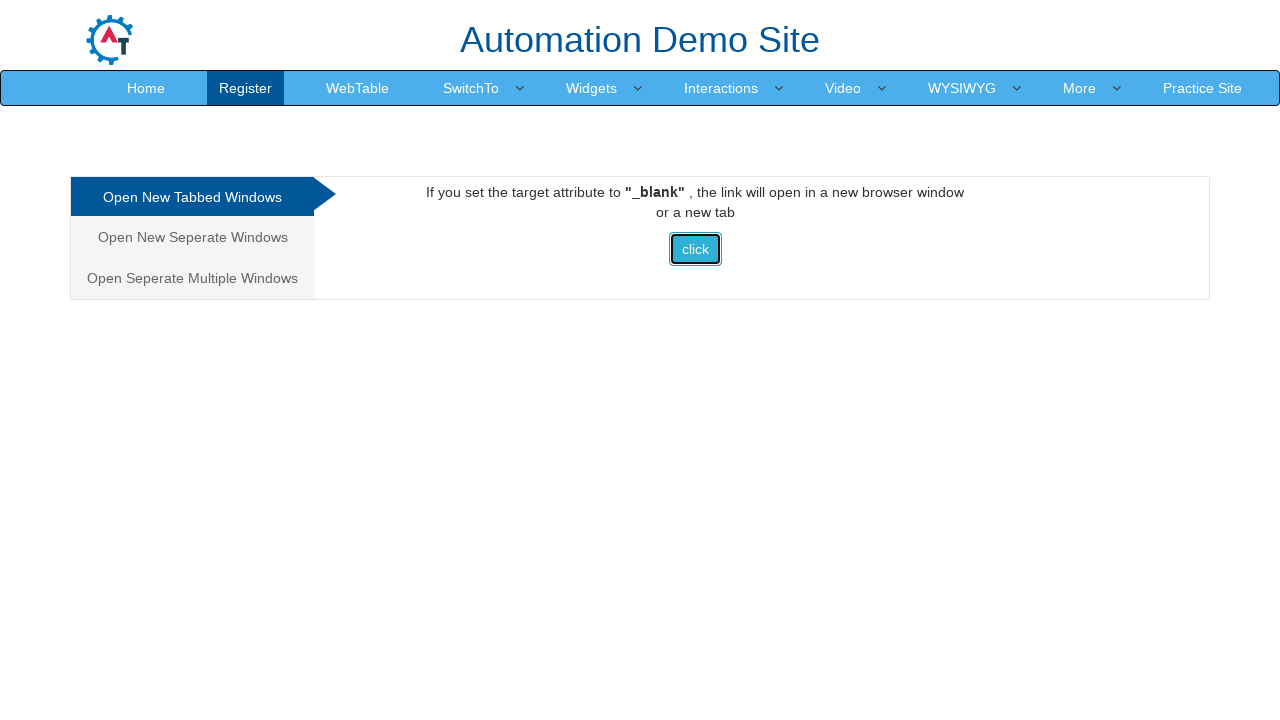

Checked page title: 'Selenium'
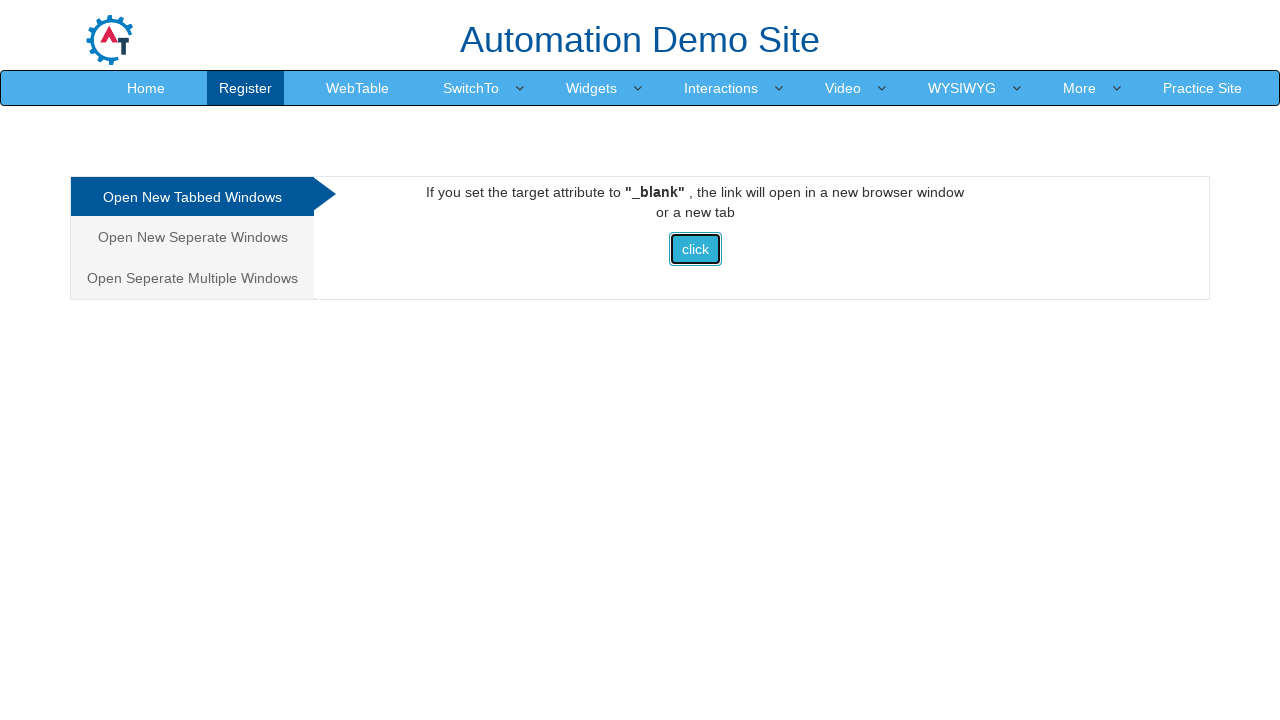

Closed window containing 'Selenium' in title
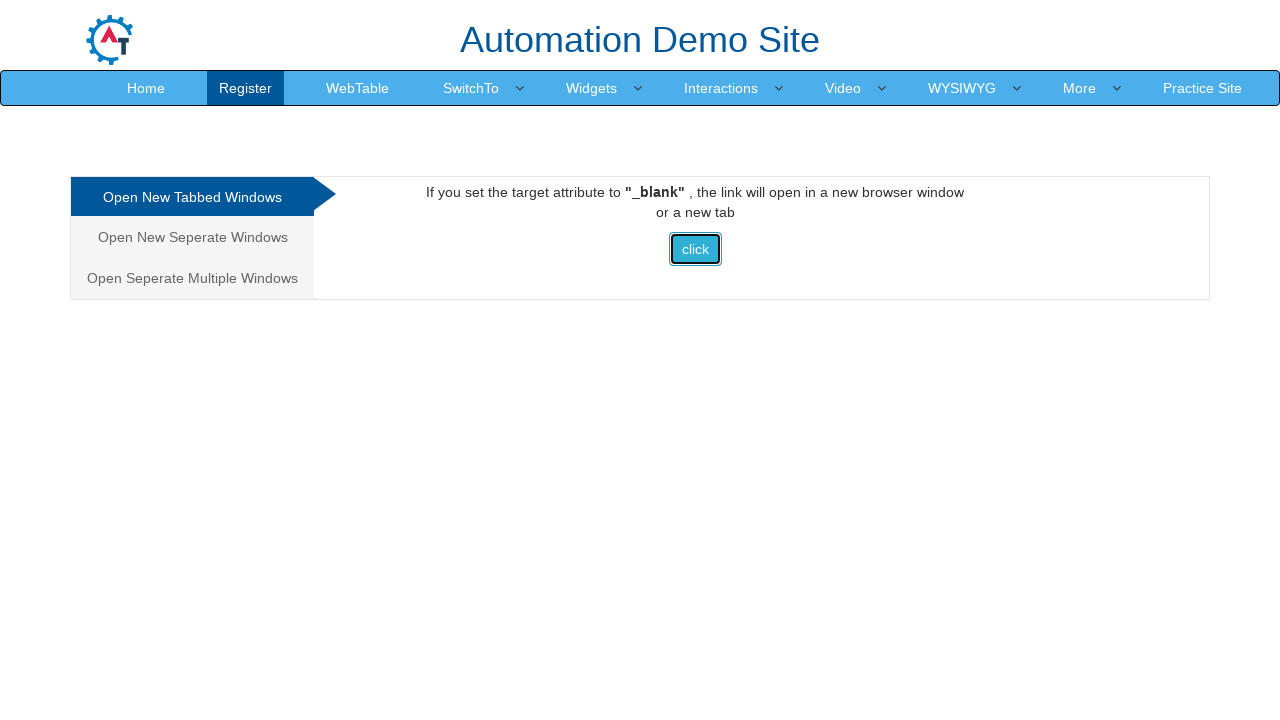

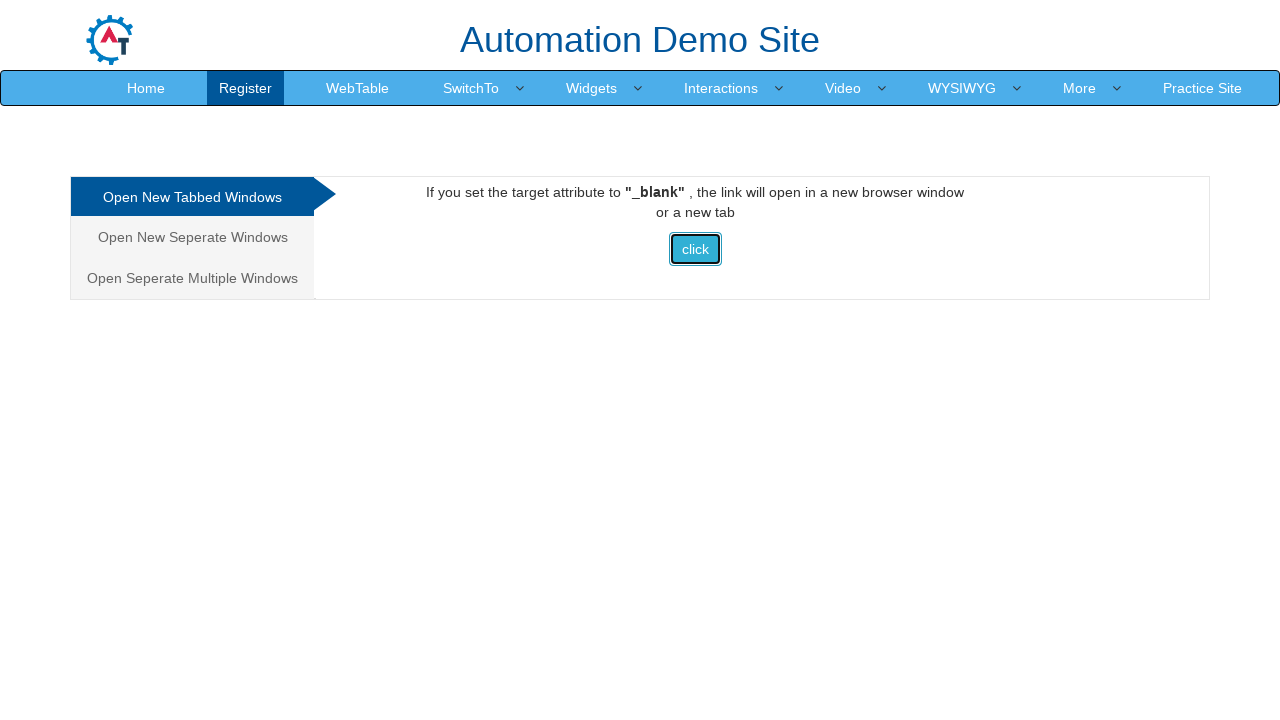